Tests dropdown functionality by navigating to the dropdown page, verifying the dropdown element exists, selecting an option, and verifying the selected value is updated.

Starting URL: https://the-internet.herokuapp.com/

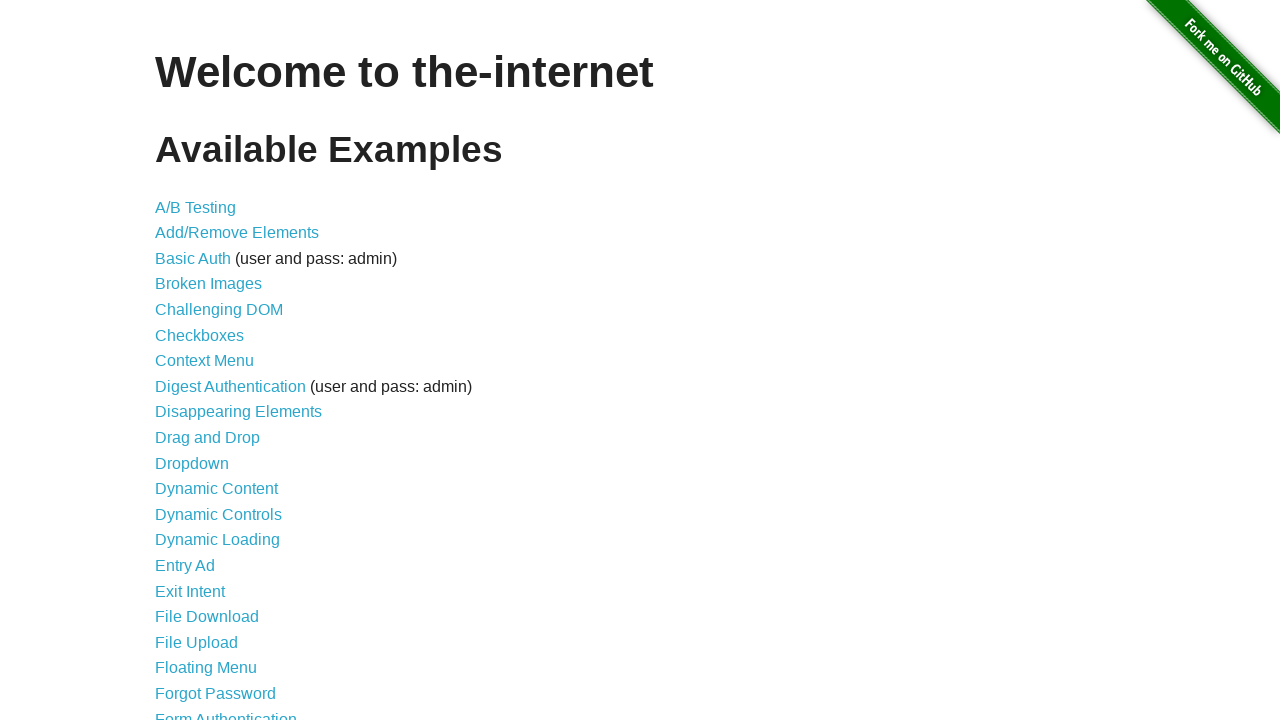

Clicked the Dropdown link to navigate to the dropdown page at (192, 463) on internal:text="Dropdown"i
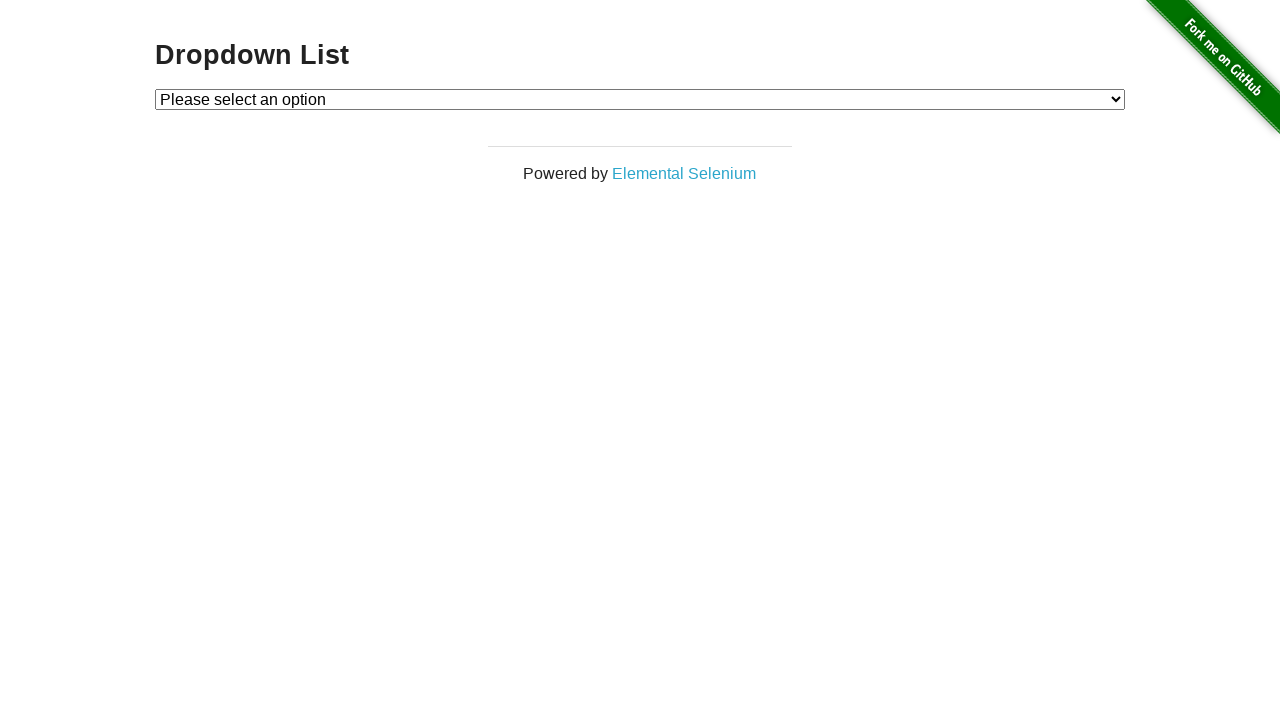

Verified navigation to the dropdown page
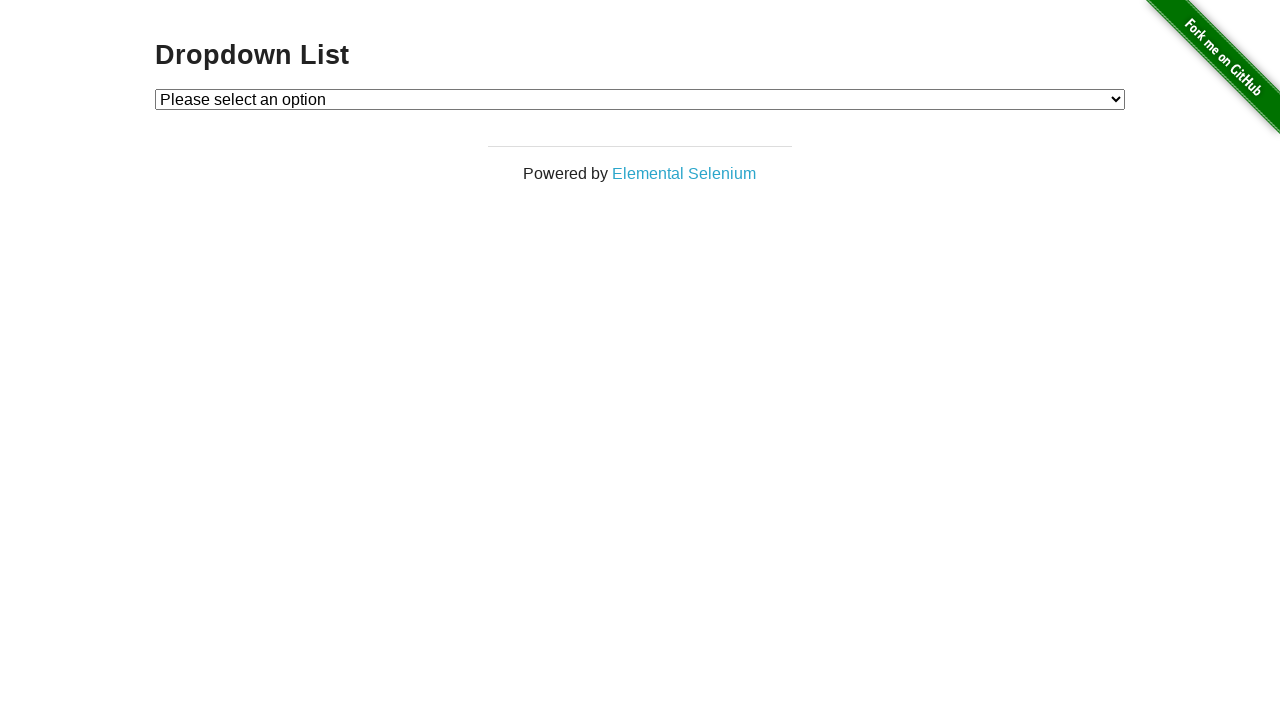

Verified the 'Dropdown List' header is visible
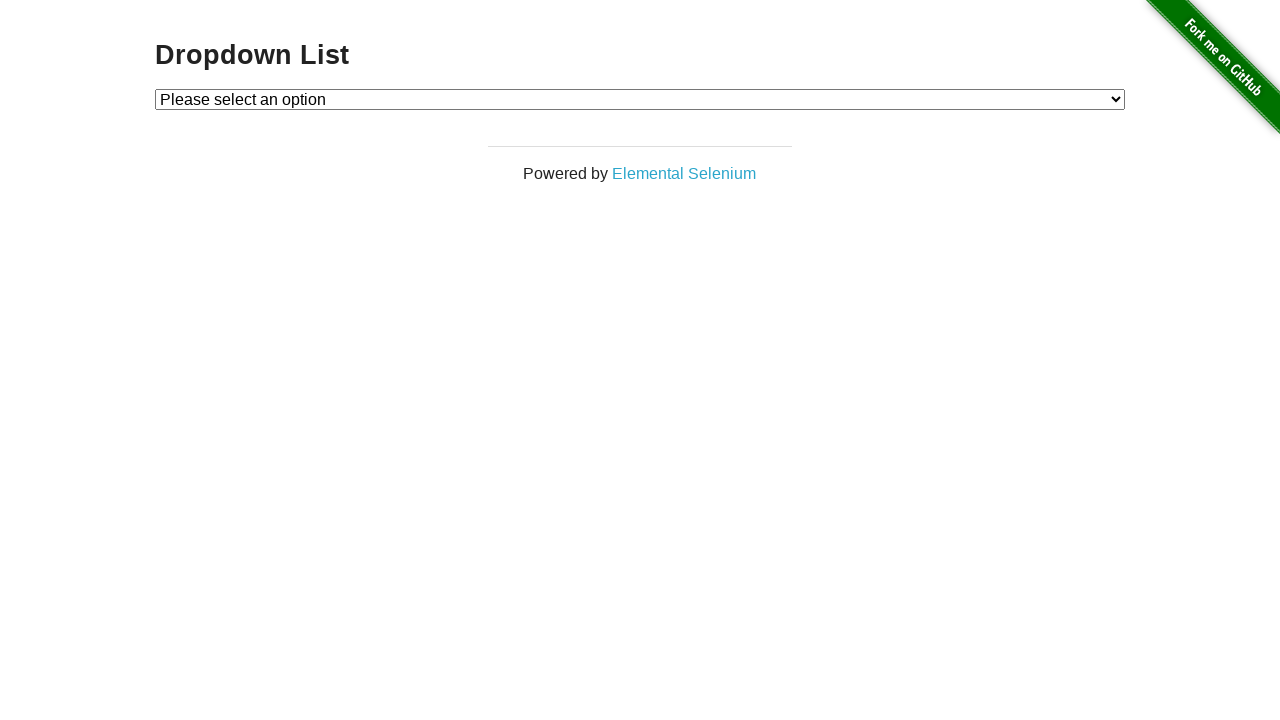

Verified the dropdown element is visible
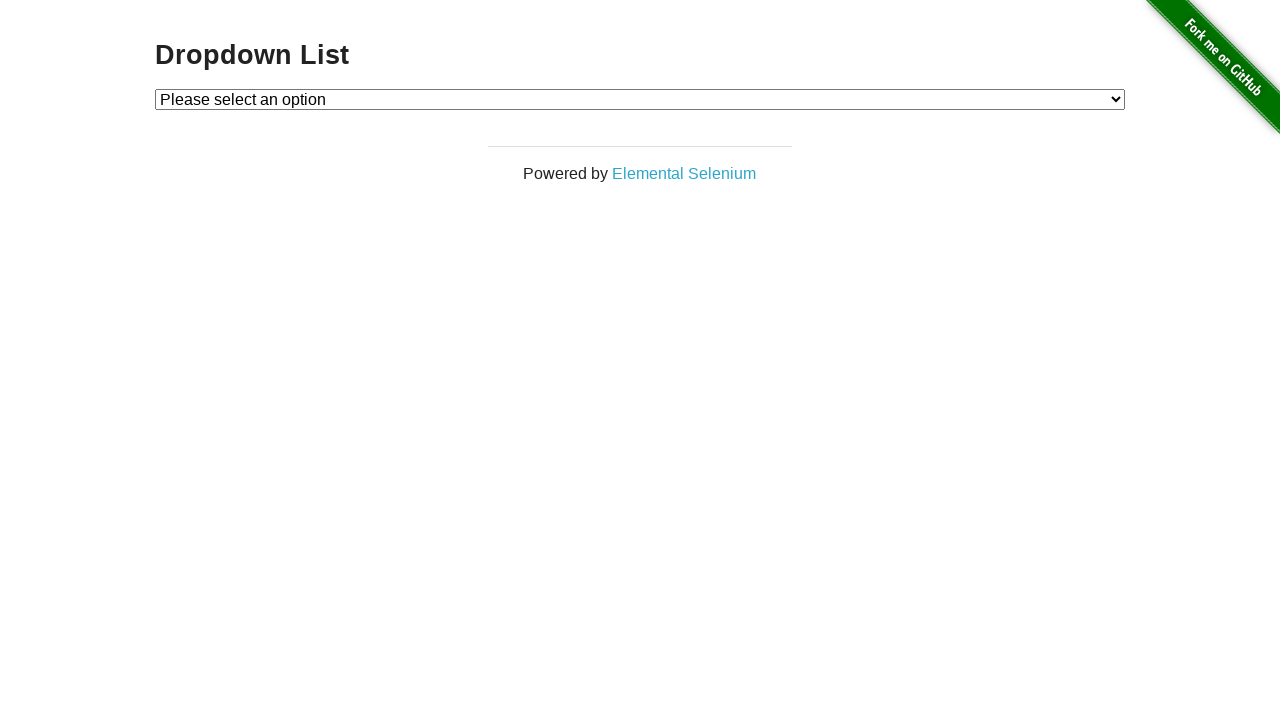

Selected option 2 from the dropdown on #dropdown
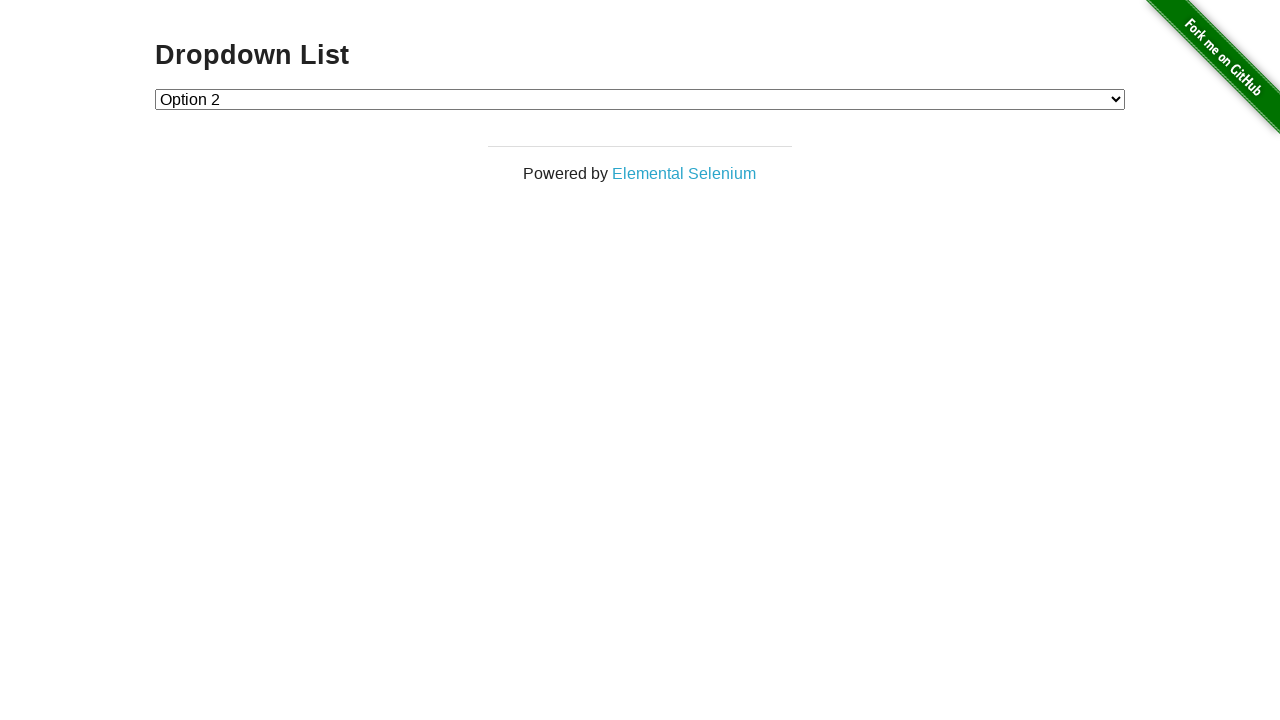

Verified the selected value is updated to 2
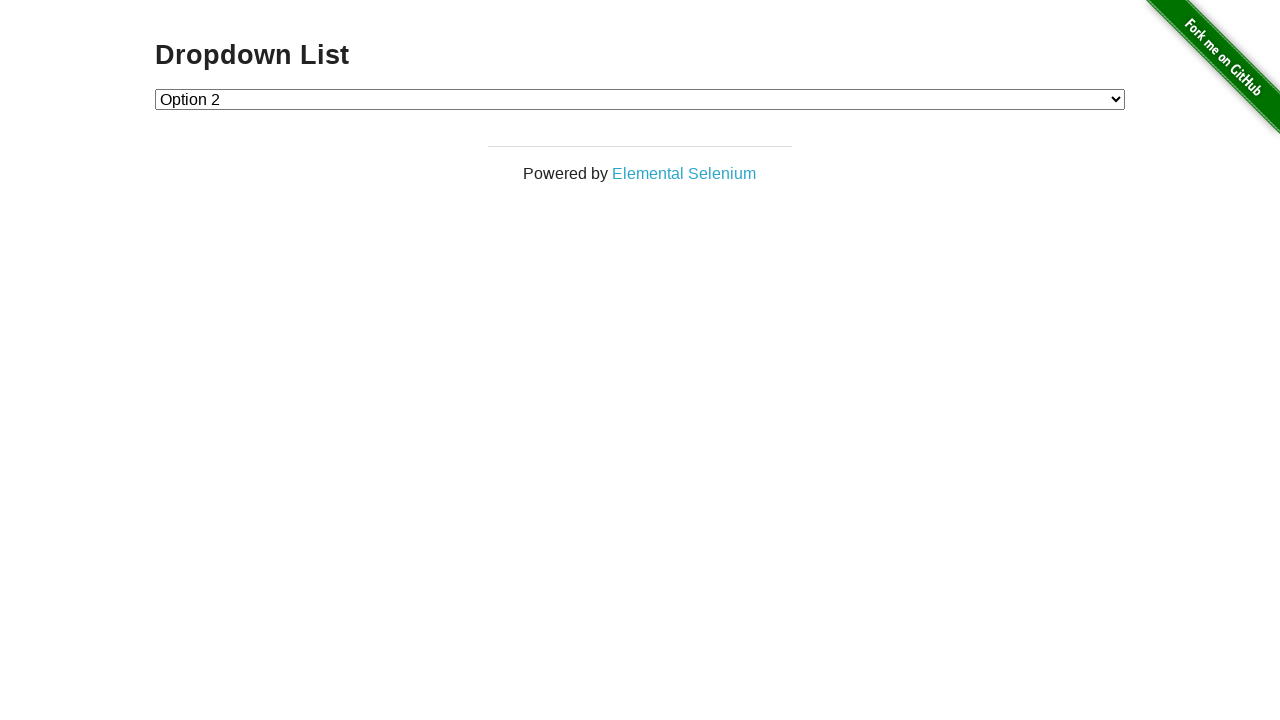

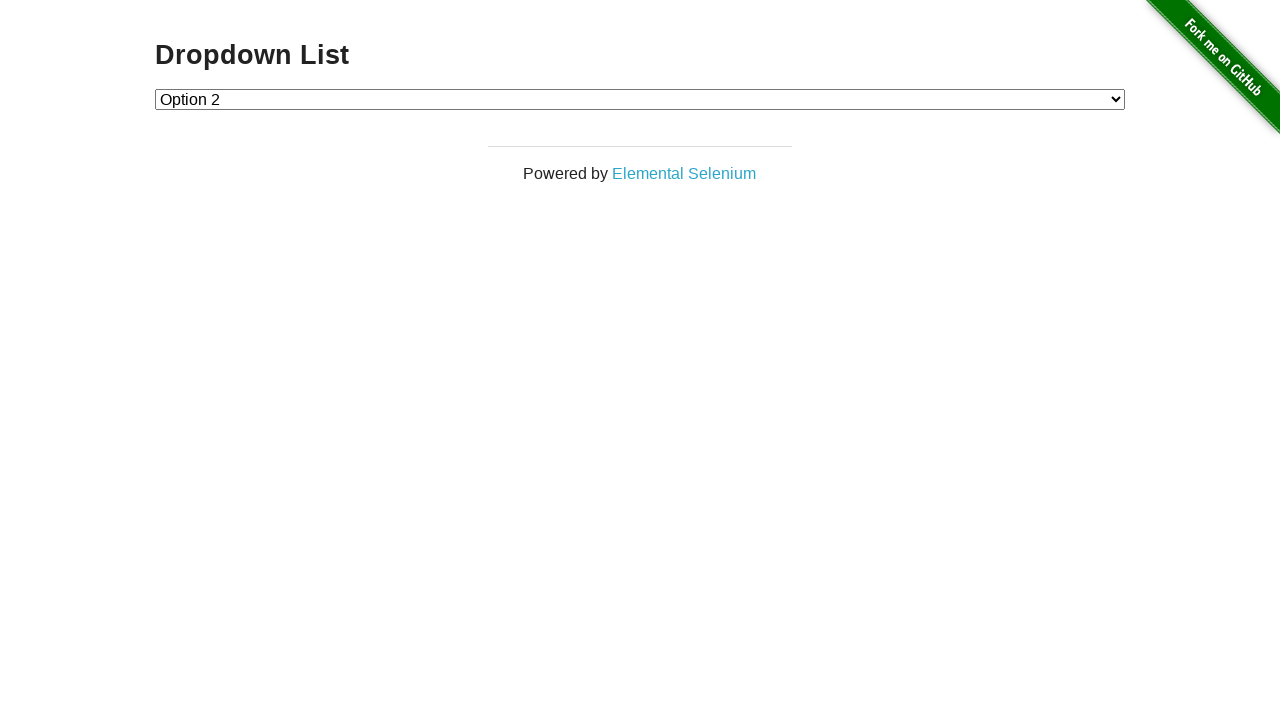